Tests second table sorting by clicking the first name column header to sort data

Starting URL: https://the-internet.herokuapp.com/tables

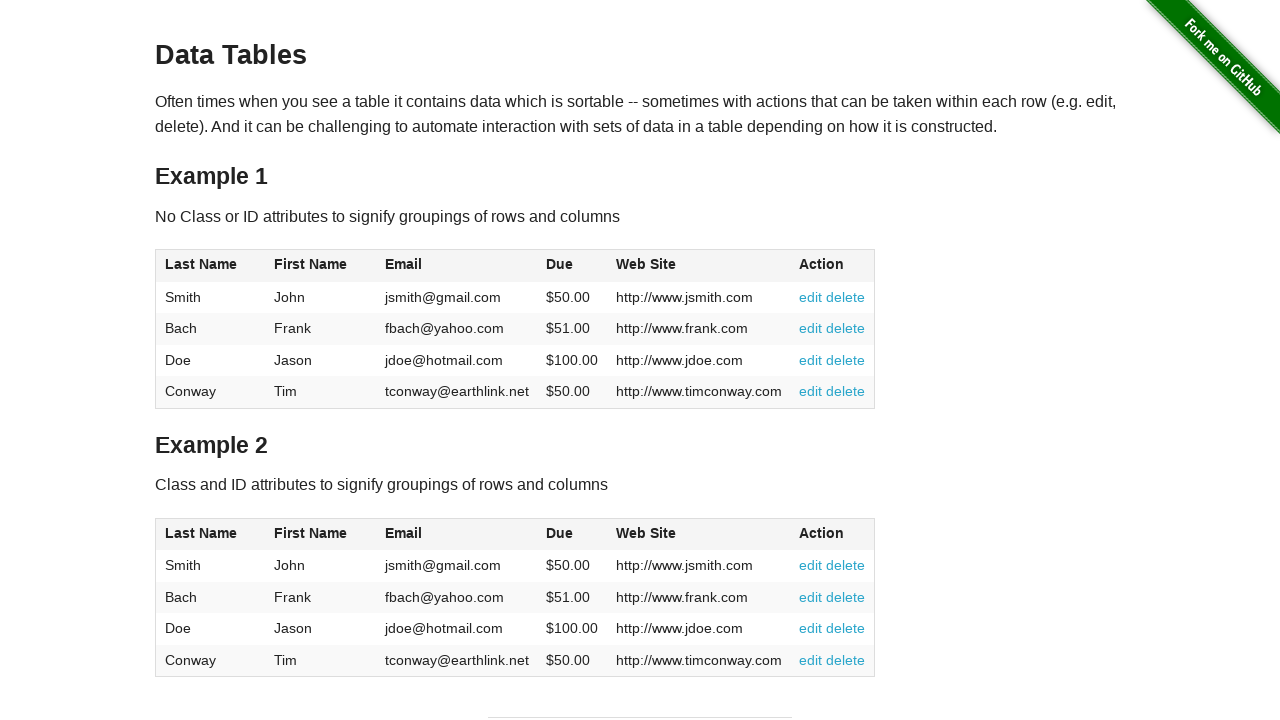

Clicked First Name column header of second table to sort at (321, 534) on table:nth-of-type(2) thead th:nth-child(2)
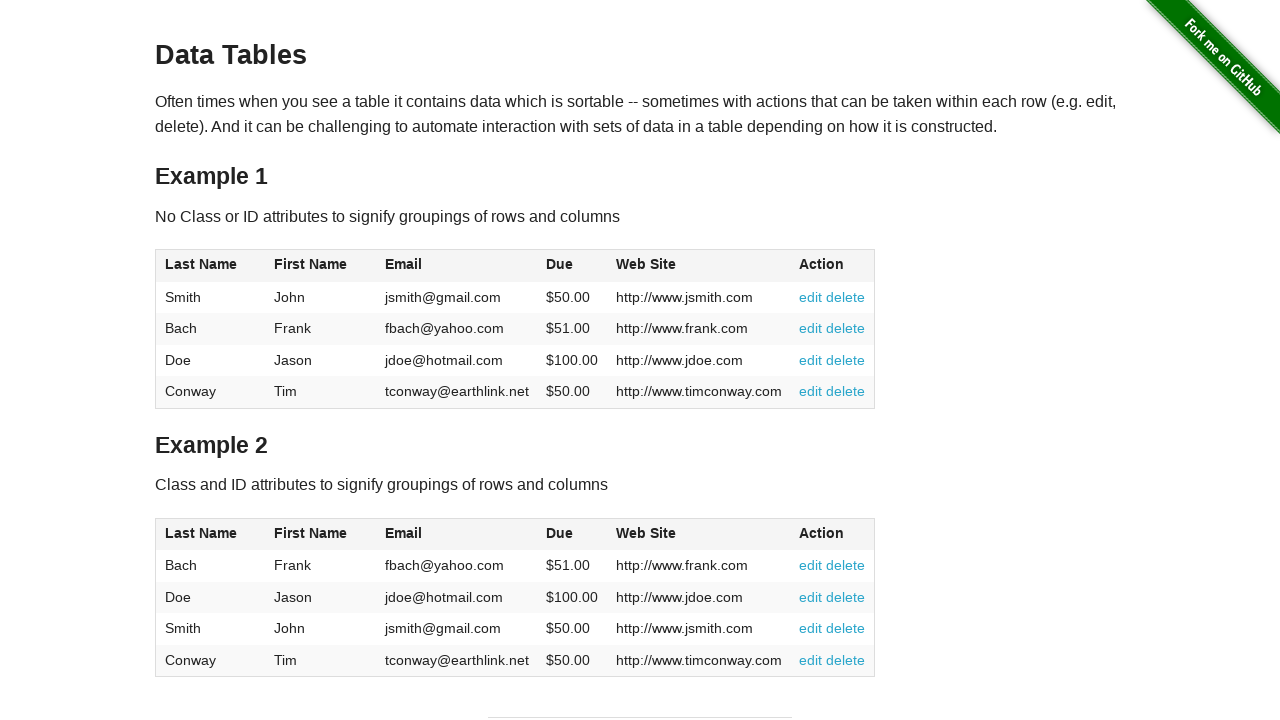

Waited for sorting to complete
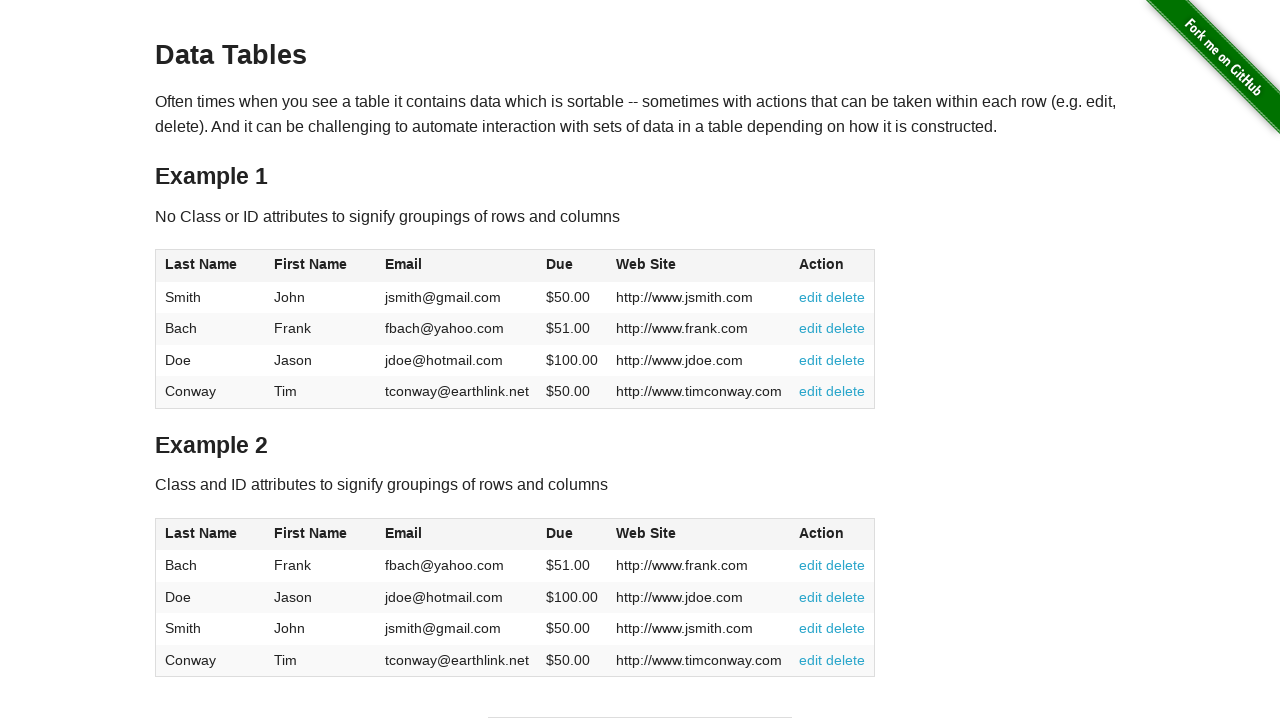

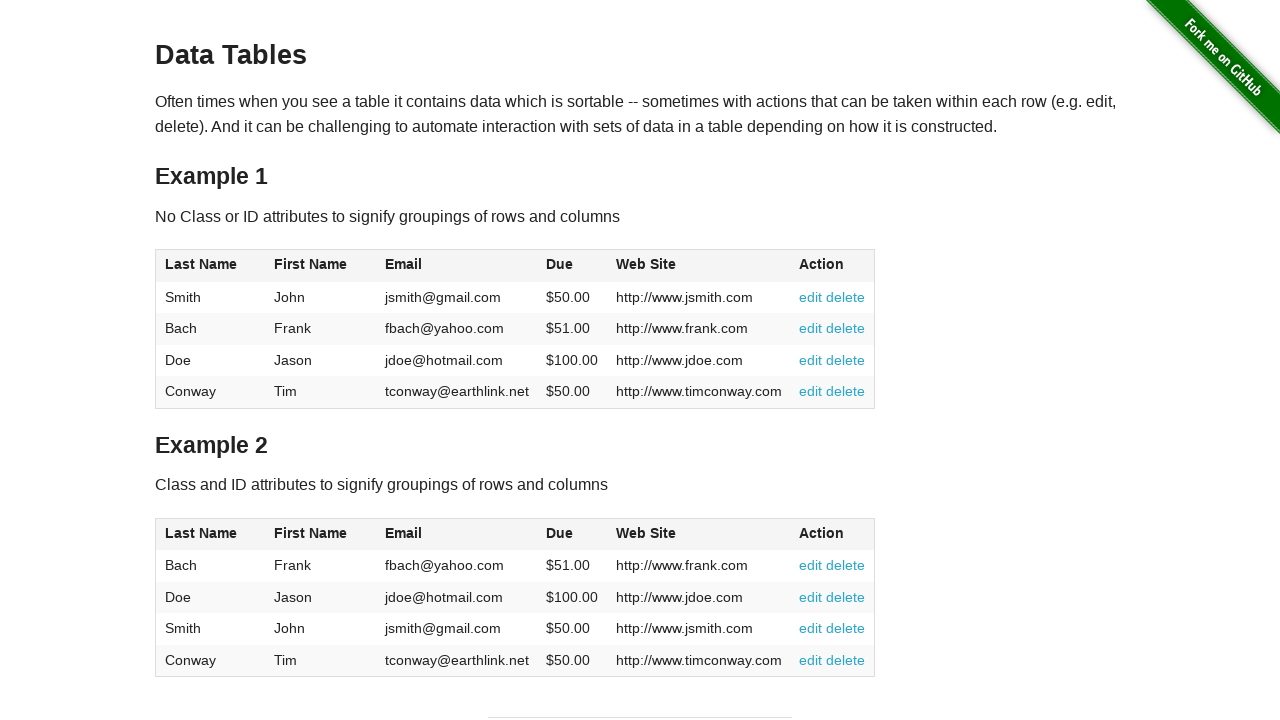